Tests form input functionality by entering text into an address field and verifying the entered value

Starting URL: https://demoqa.com/automation-practice-form

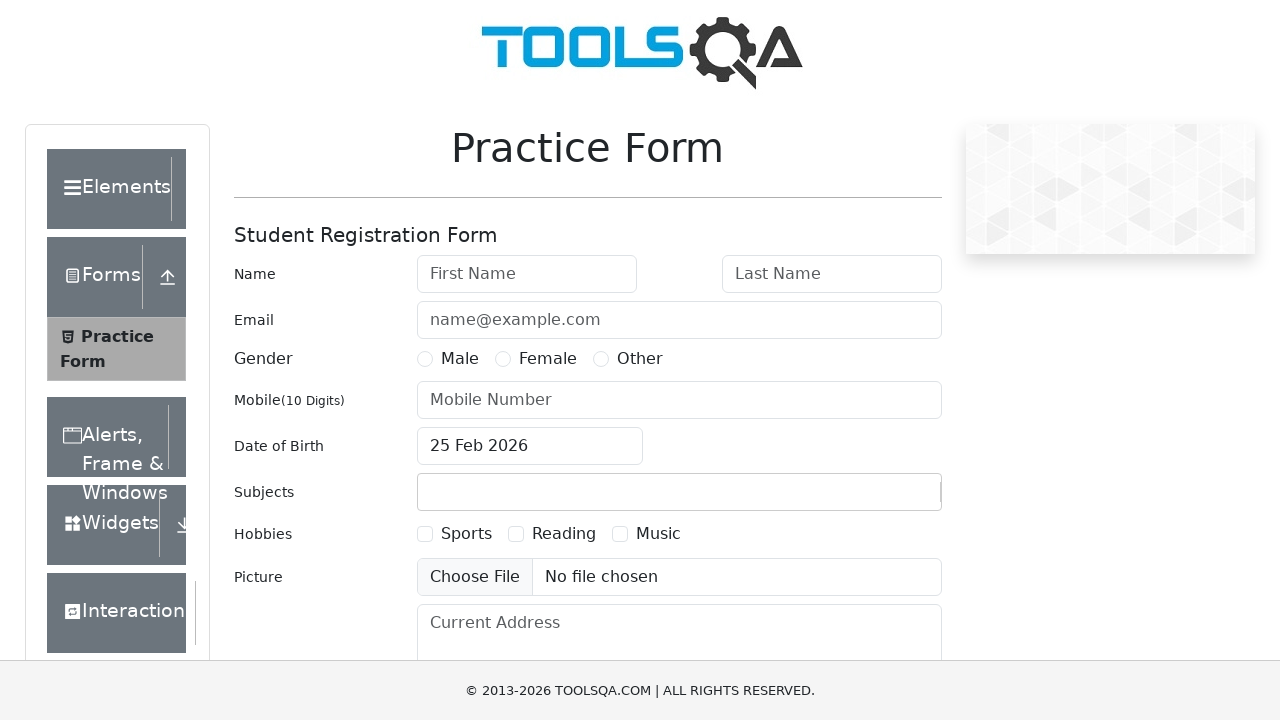

Filled address field with 'Manheim/Kolonya' using XPath selector on //textarea[@id='currentAddress']
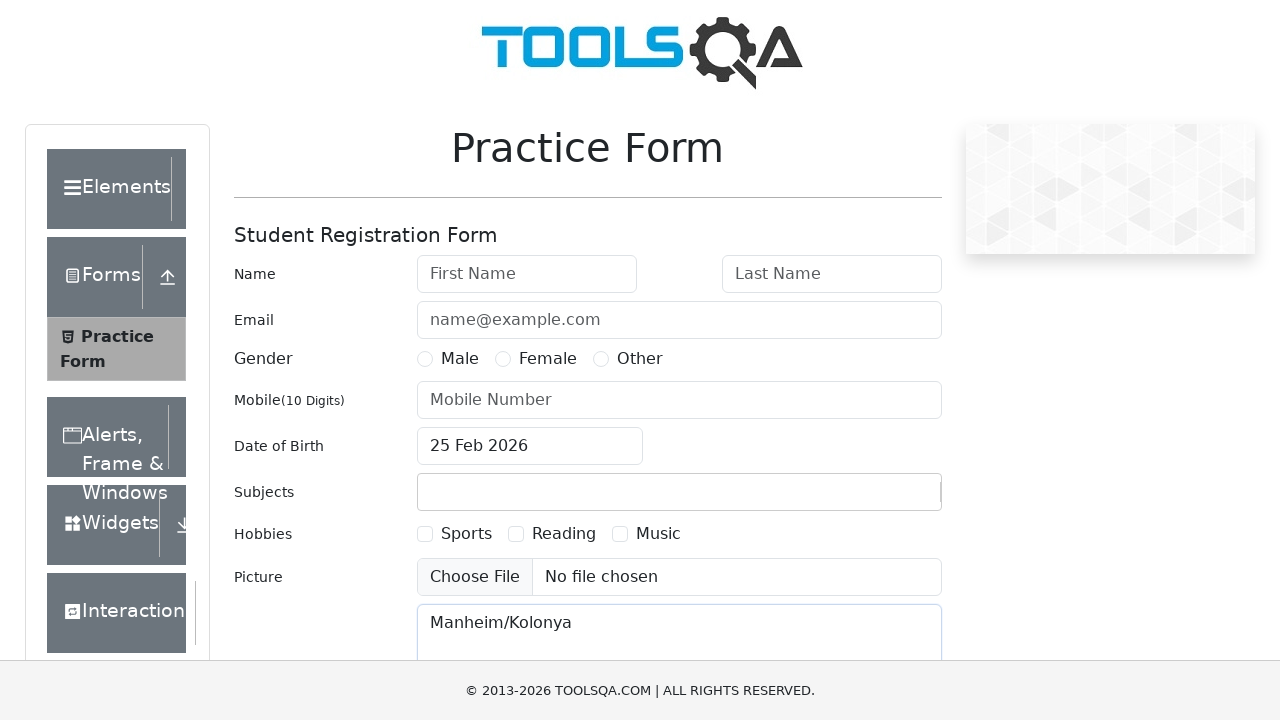

Retrieved address field value to verify input
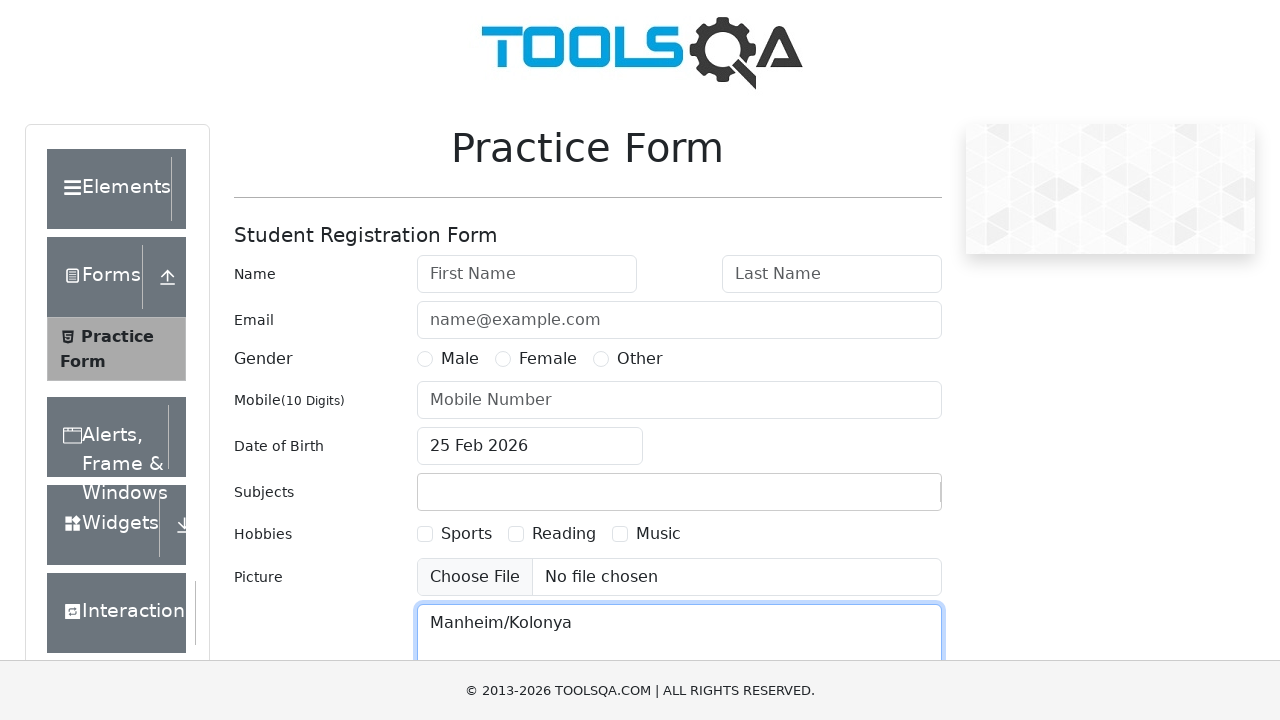

Verified that address field contains correct value 'Manheim/Kolonya'
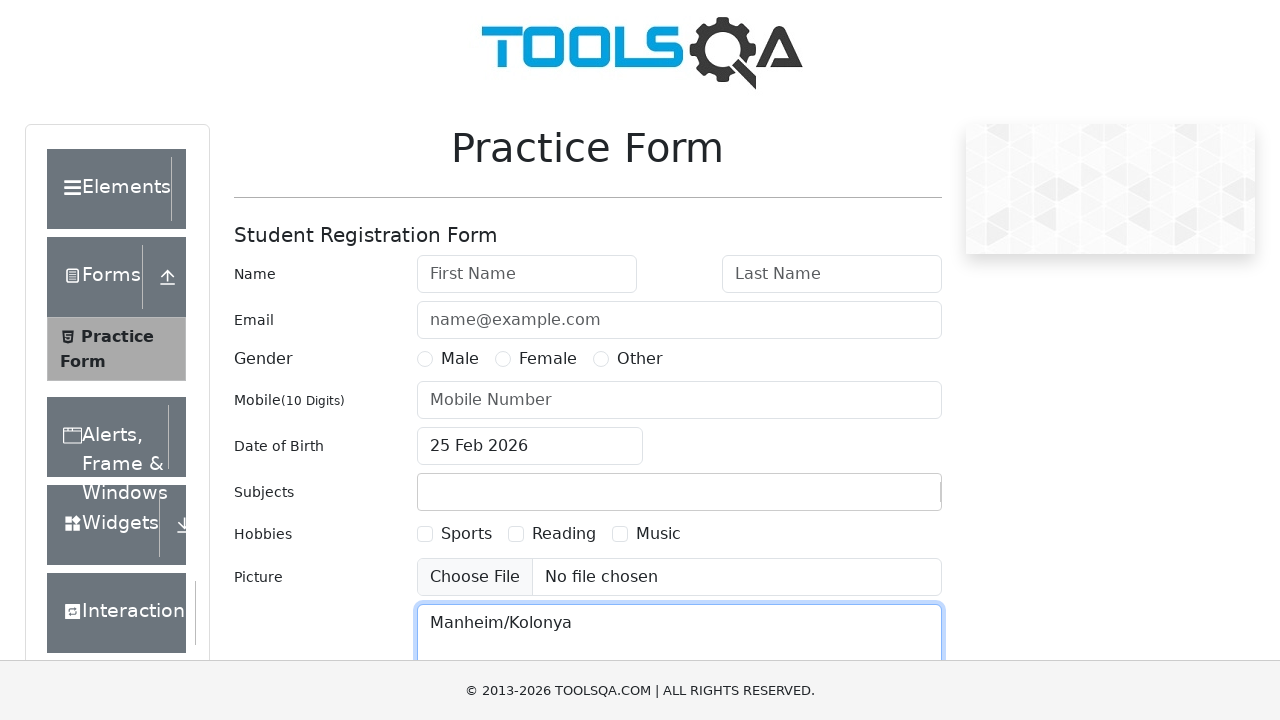

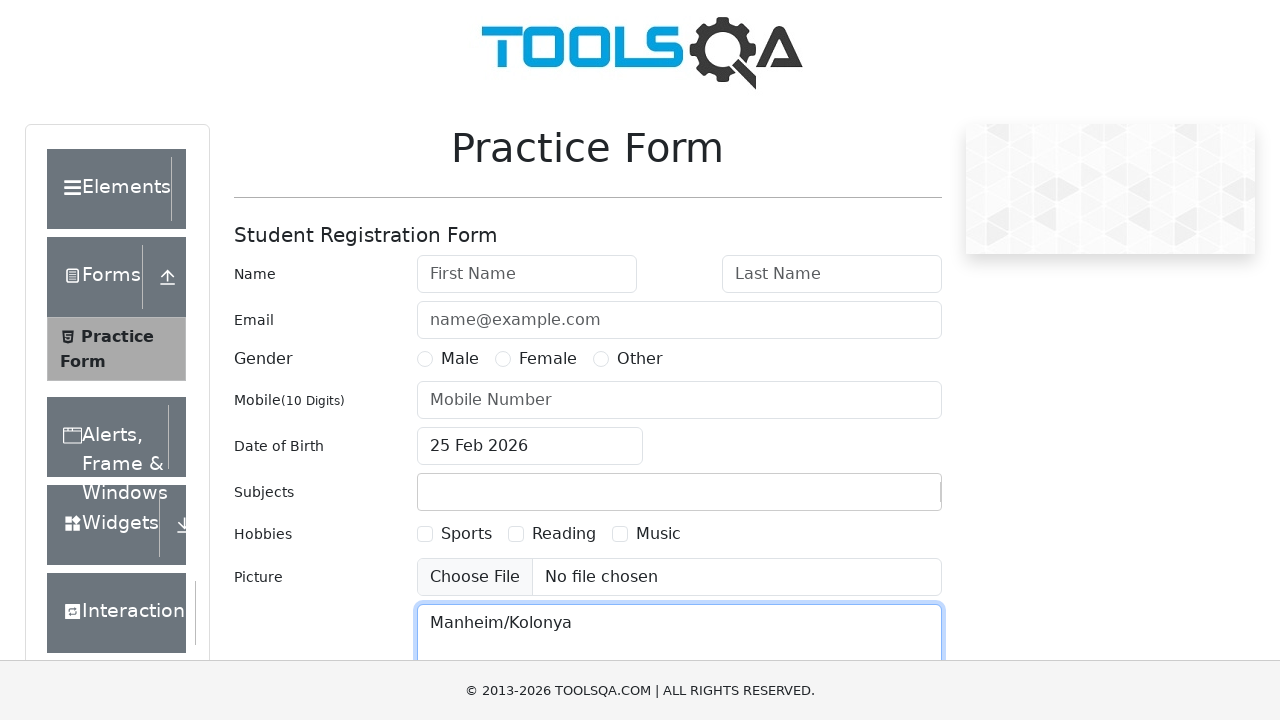